Tests a slow calculator web application by setting a delay, entering a calculation (7+8), clicking equals, and verifying the result displays correctly after the configured delay

Starting URL: https://bonigarcia.dev/selenium-webdriver-java/slow-calculator.html

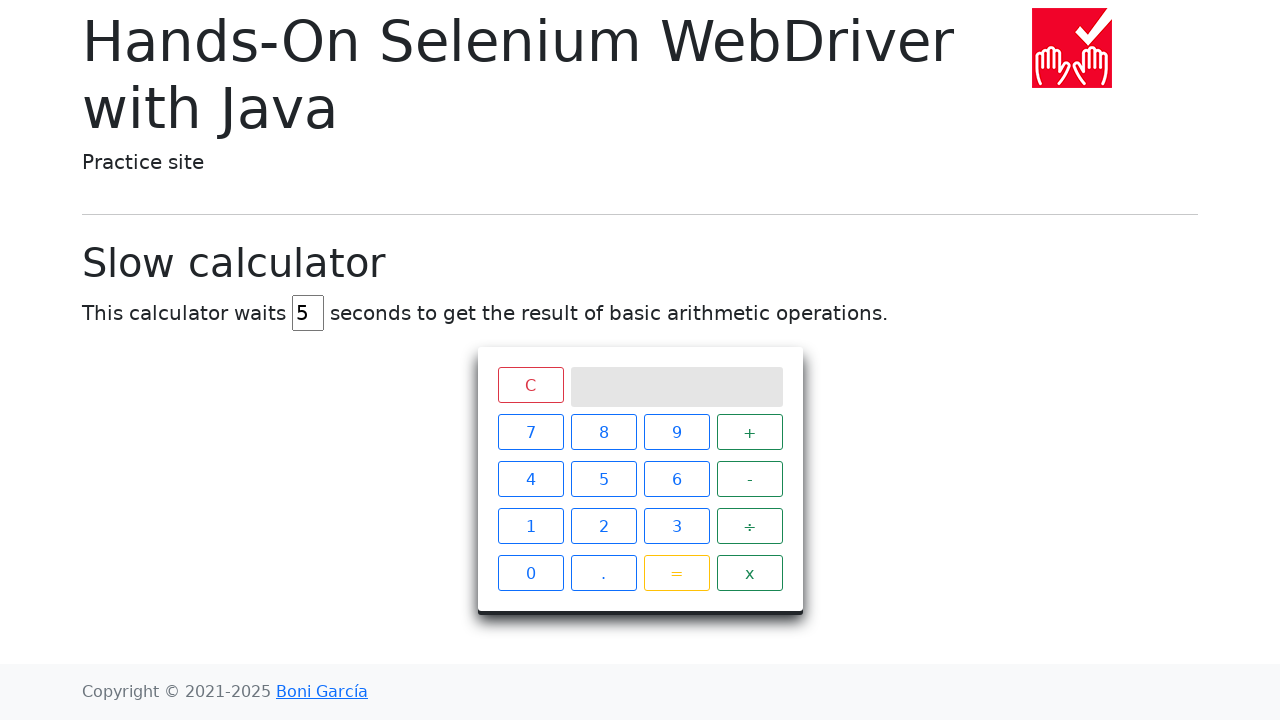

Cleared the delay field on #delay
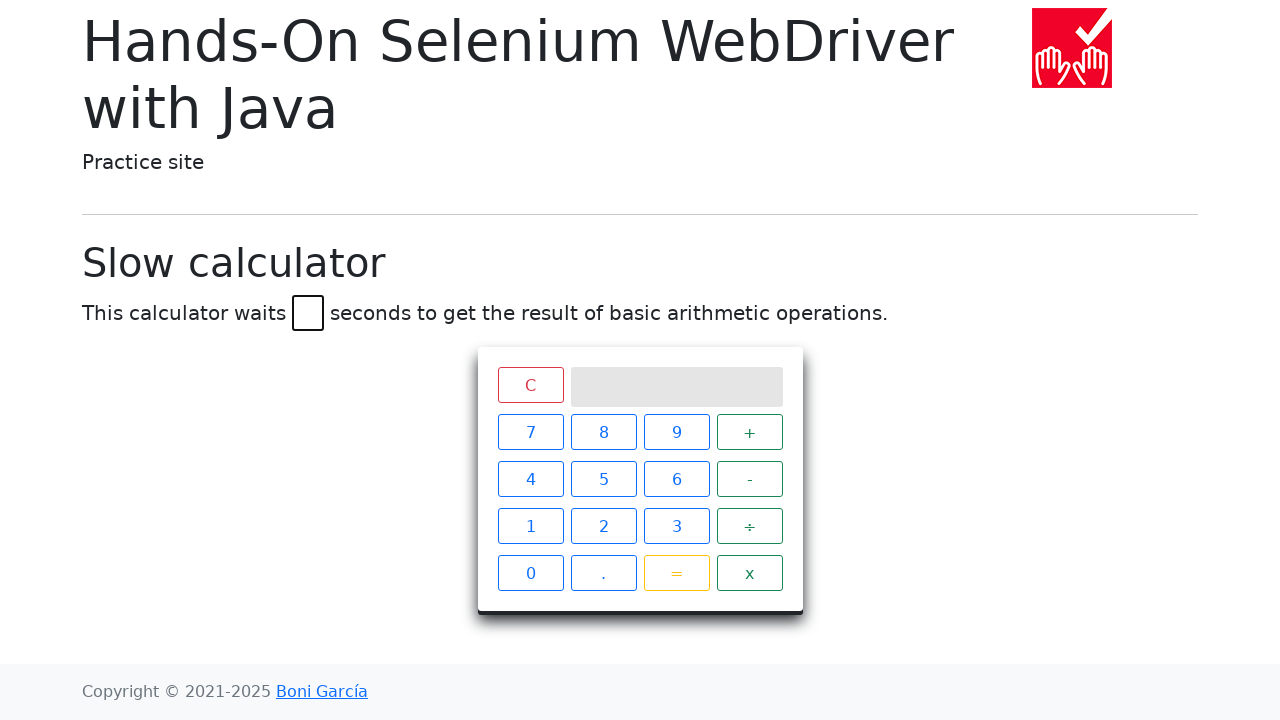

Set delay to 45 seconds on #delay
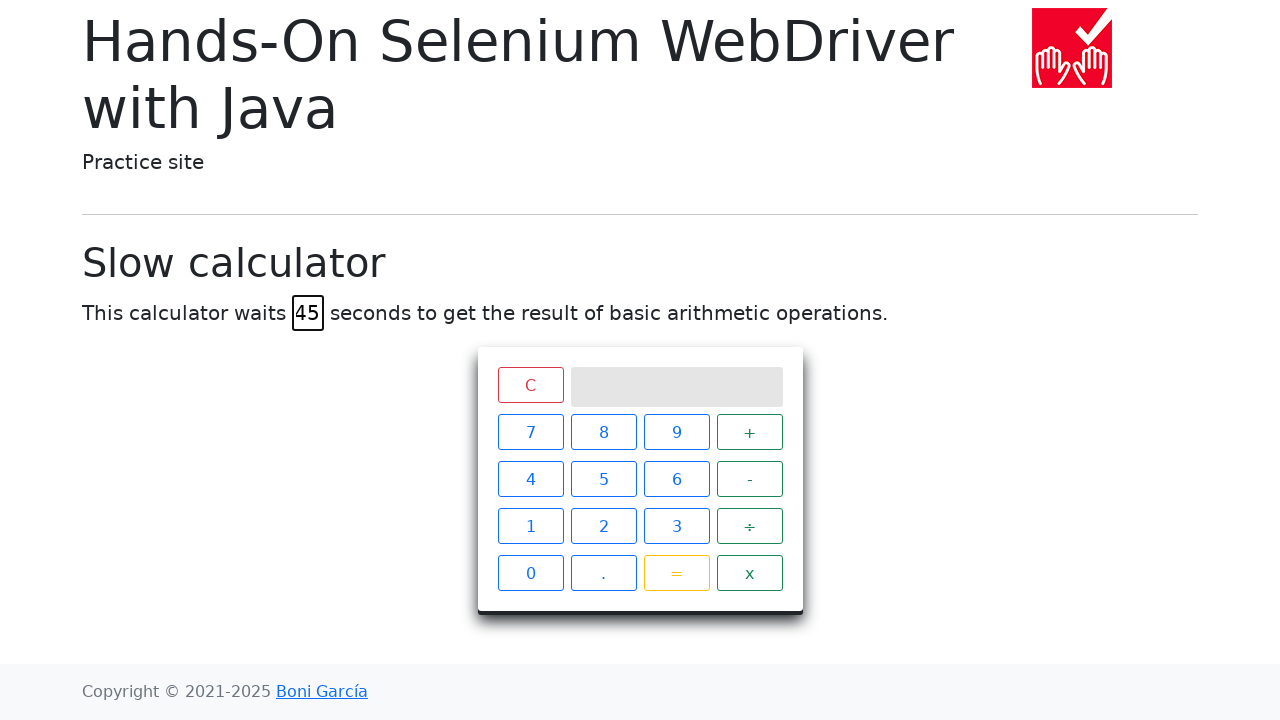

Clicked number 7 at (530, 432) on xpath=//span[text()='7']
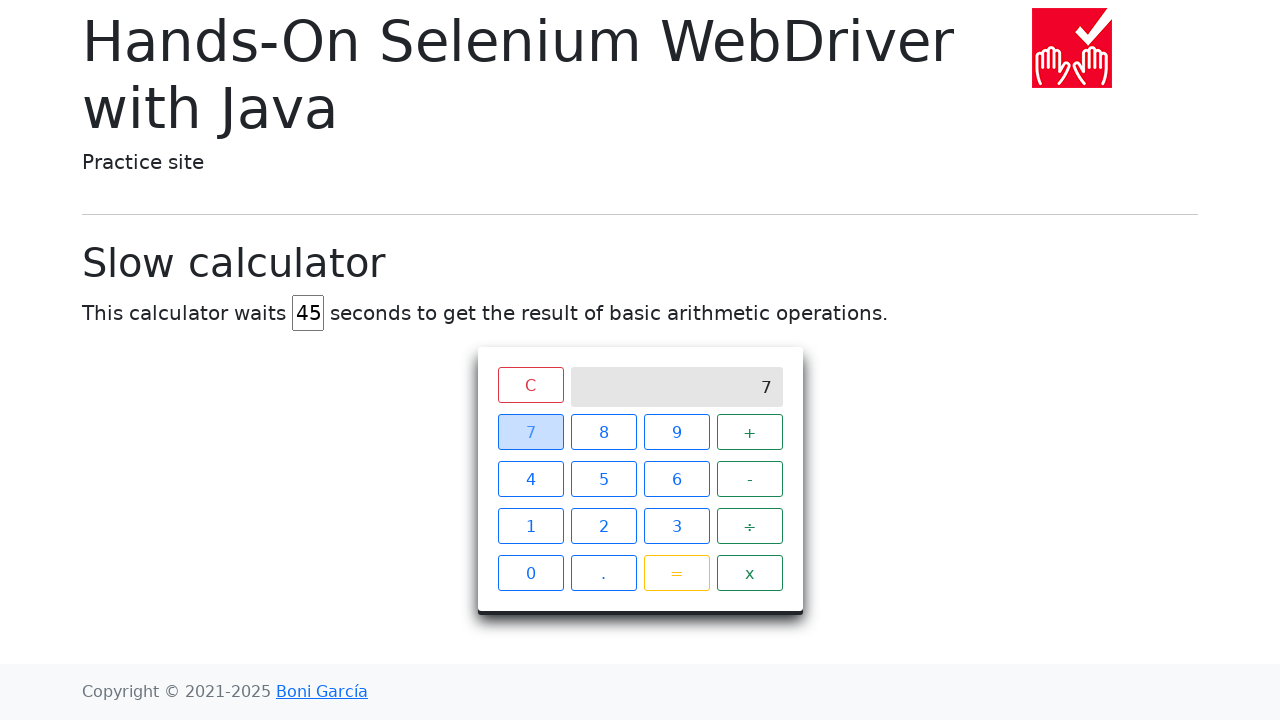

Clicked plus operator at (750, 432) on xpath=//span[text()='+']
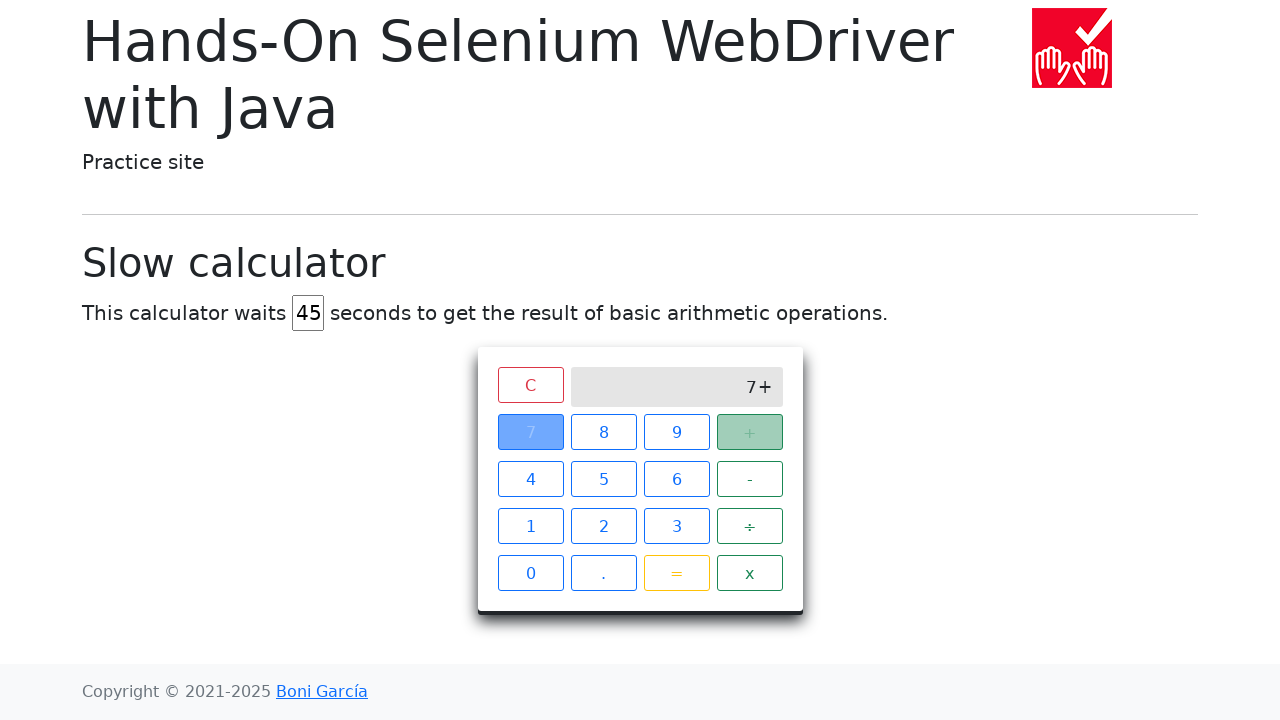

Clicked number 8 at (604, 432) on xpath=//span[text()='8']
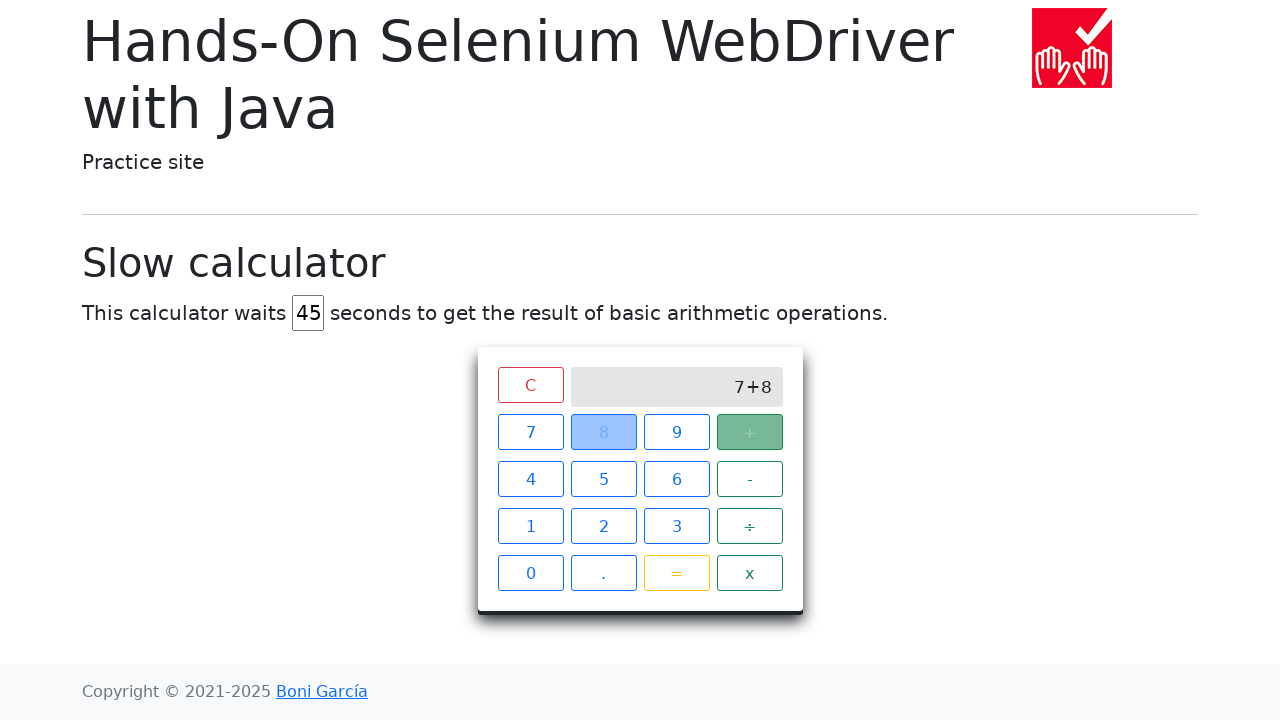

Scrolled to bottom of page
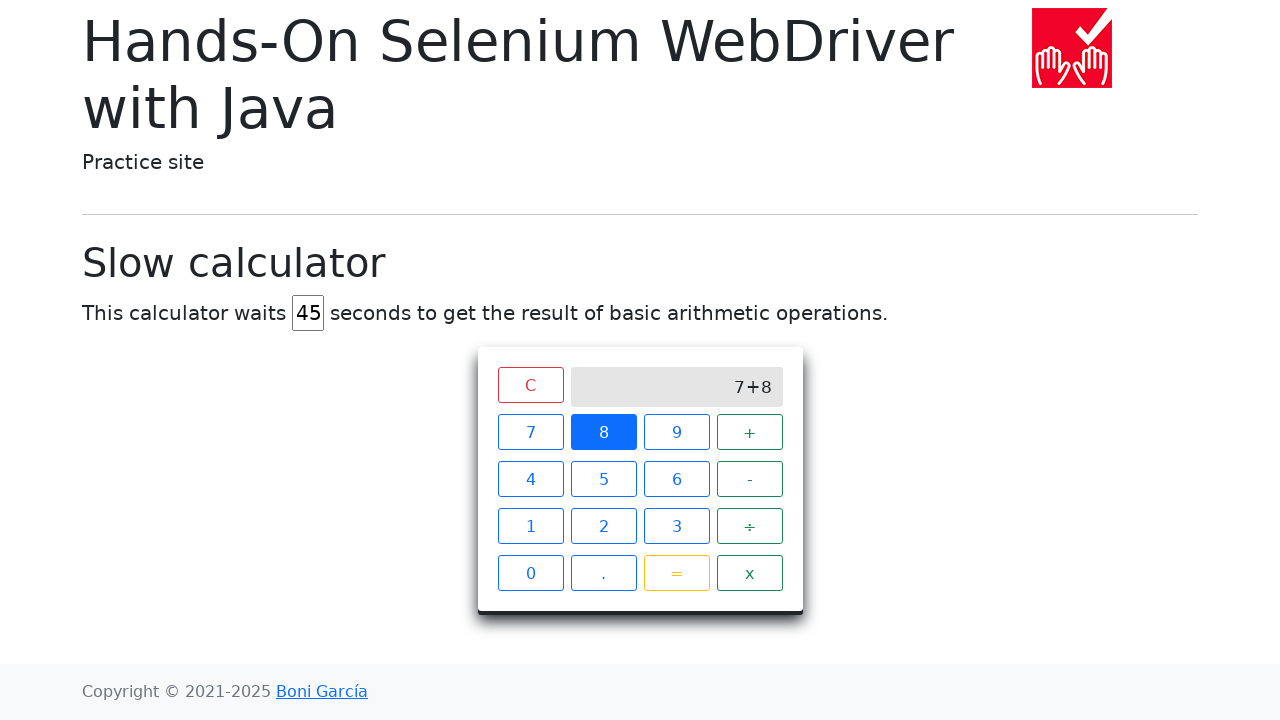

Equals button is visible
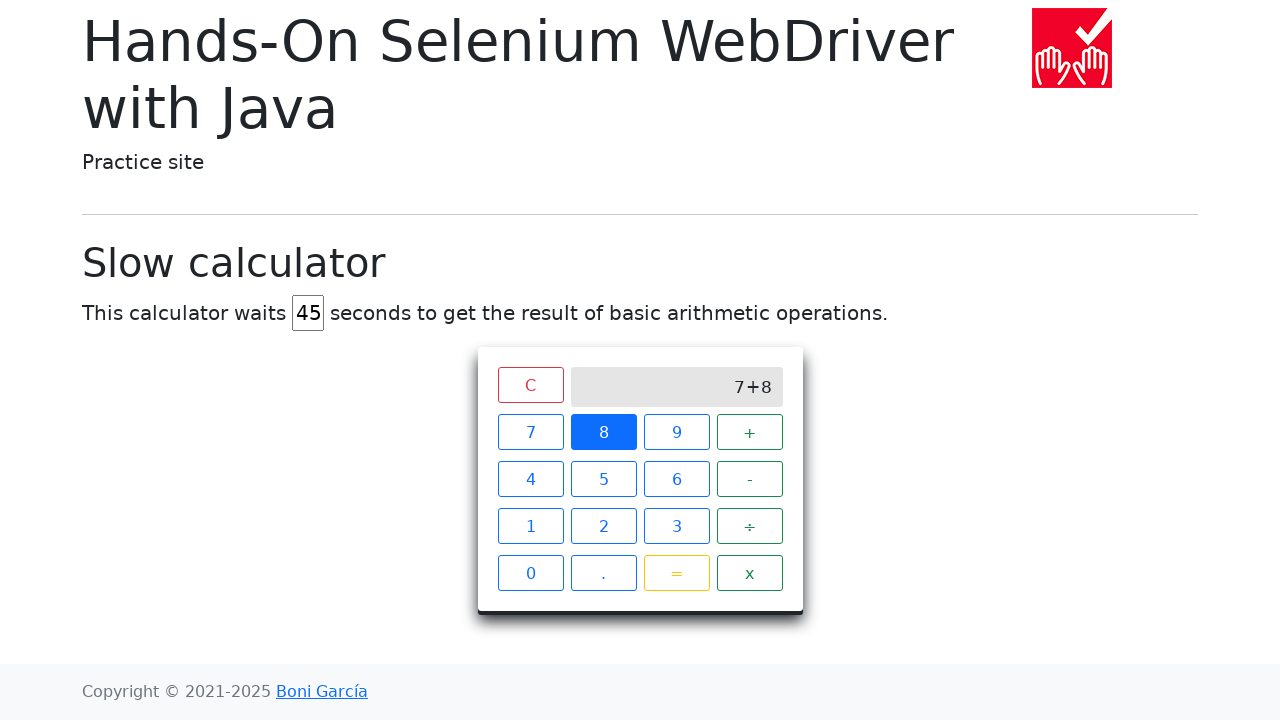

Clicked equals button to calculate 7+8 at (676, 573) on xpath=//span[text()='=']
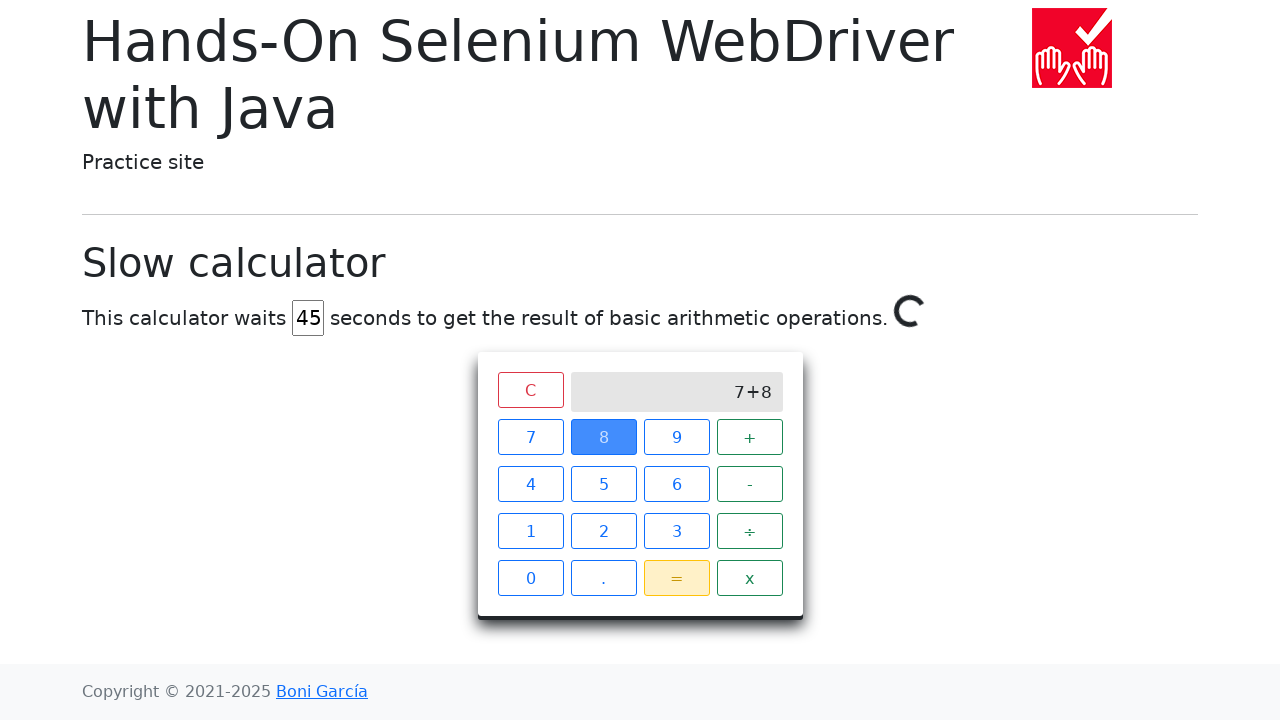

Result '15' appeared on calculator screen after 45-second delay
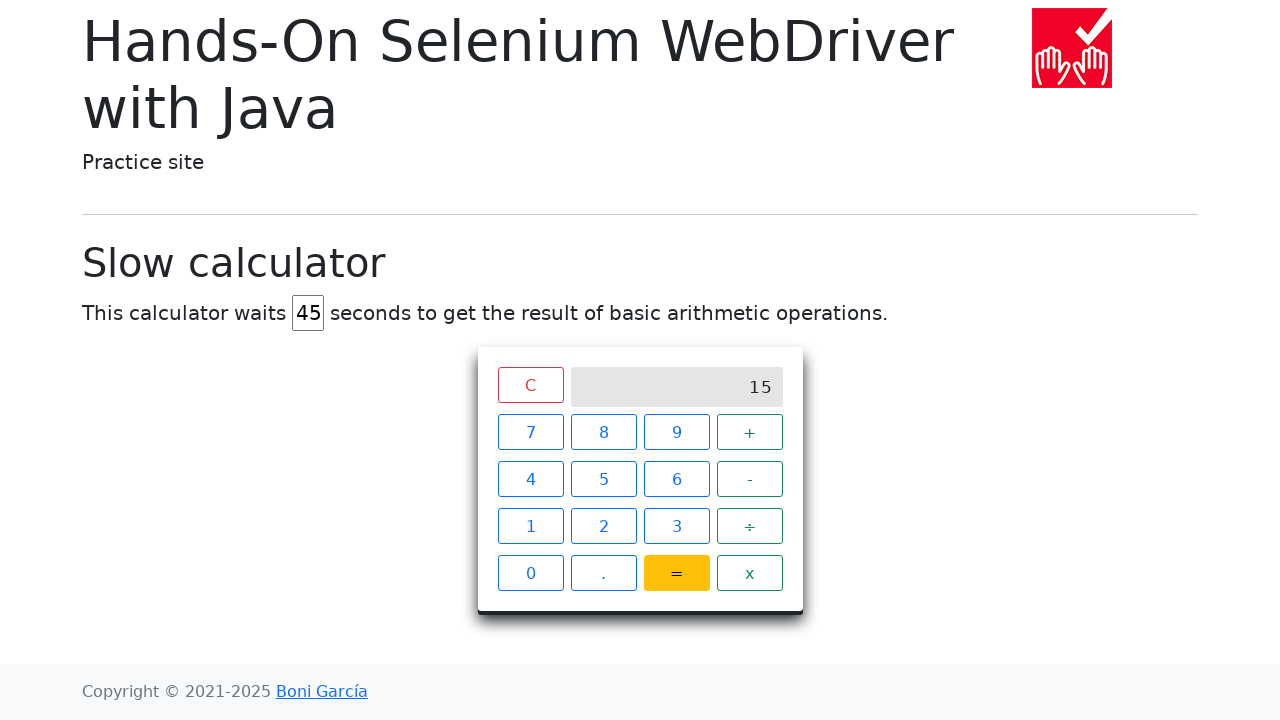

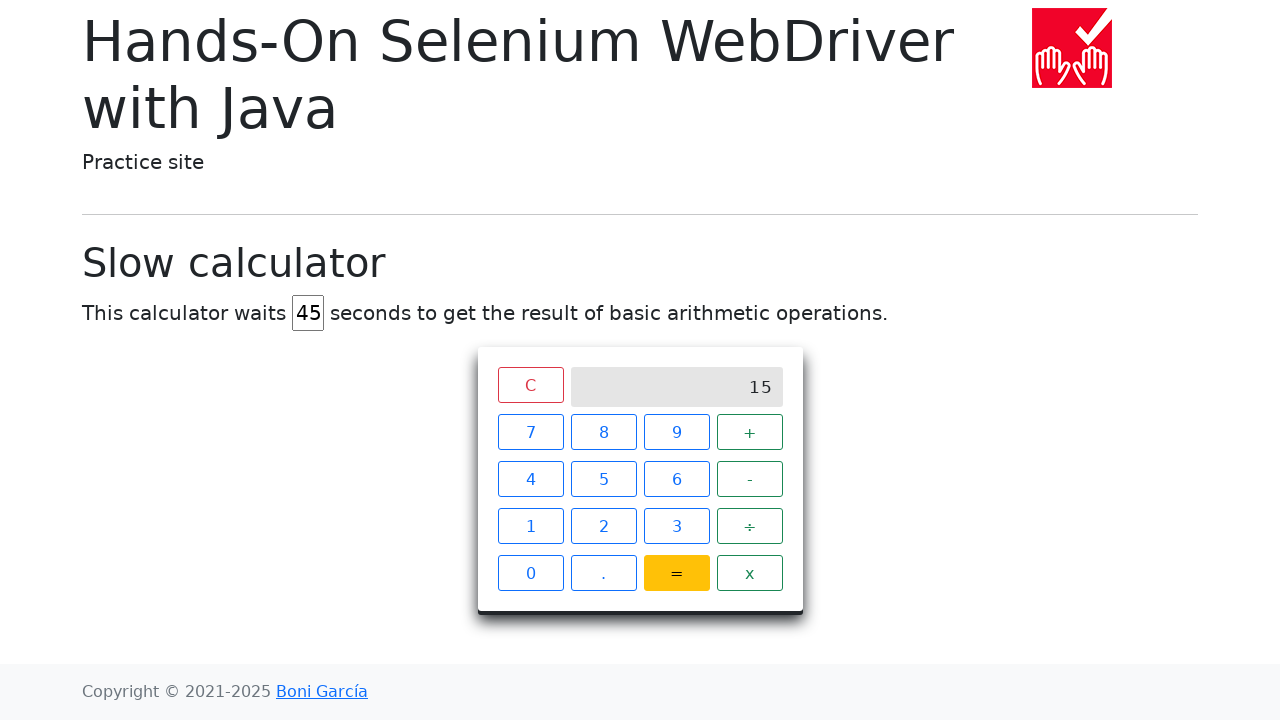